Tests navigation to Browse Languages page and verifies table headers are displayed

Starting URL: http://www.99-bottles-of-beer.net/

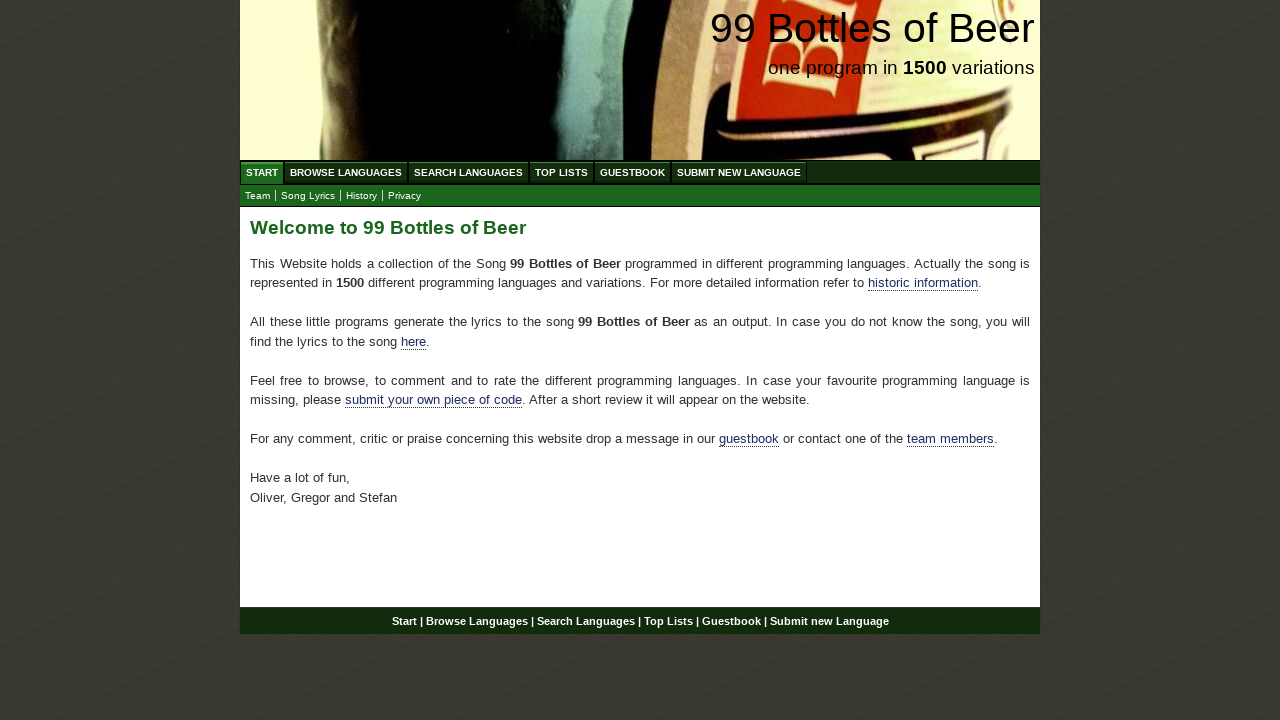

Clicked on Browse Languages link in navigation at (346, 172) on #menu a[href='/abc.html']
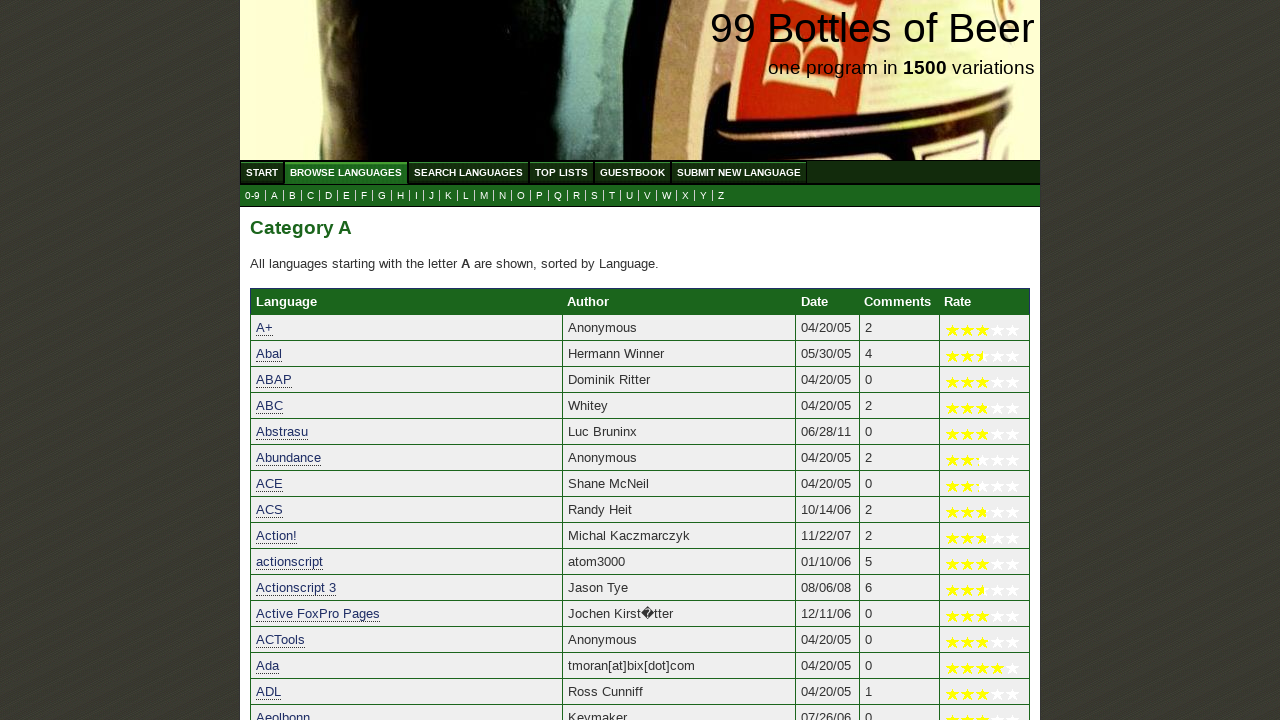

Verified Language table header is displayed
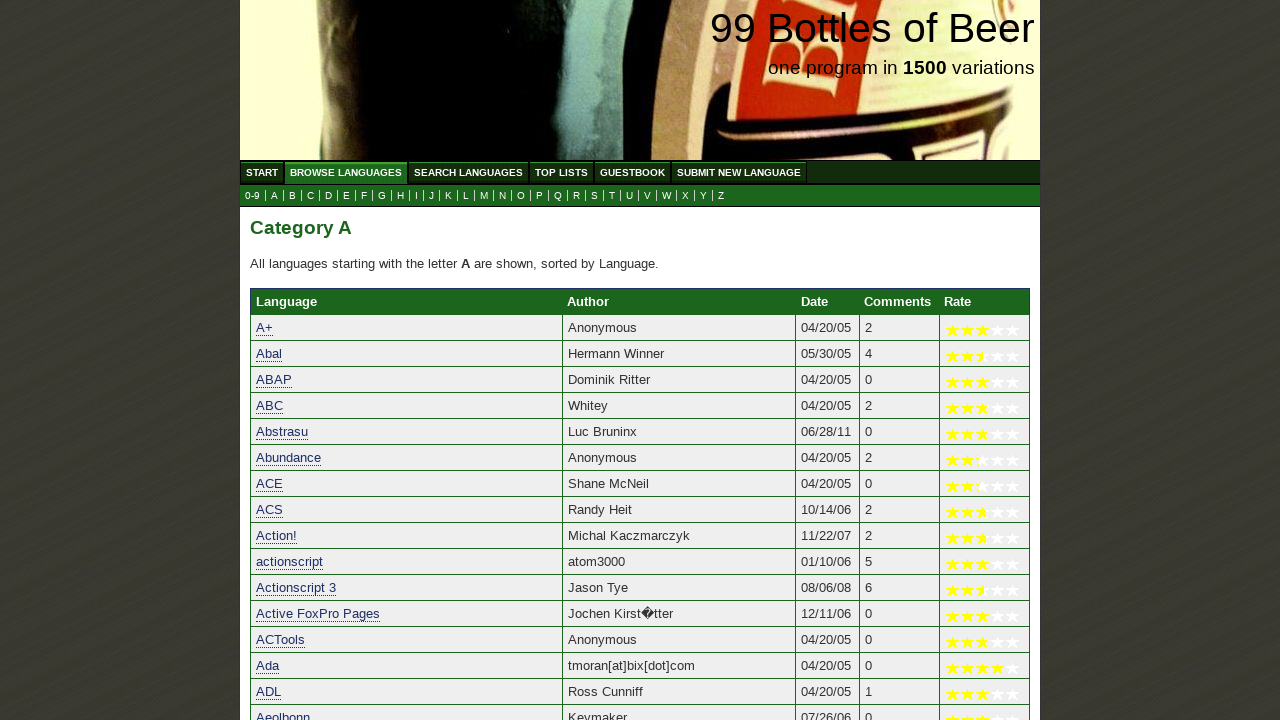

Verified Author table header is displayed
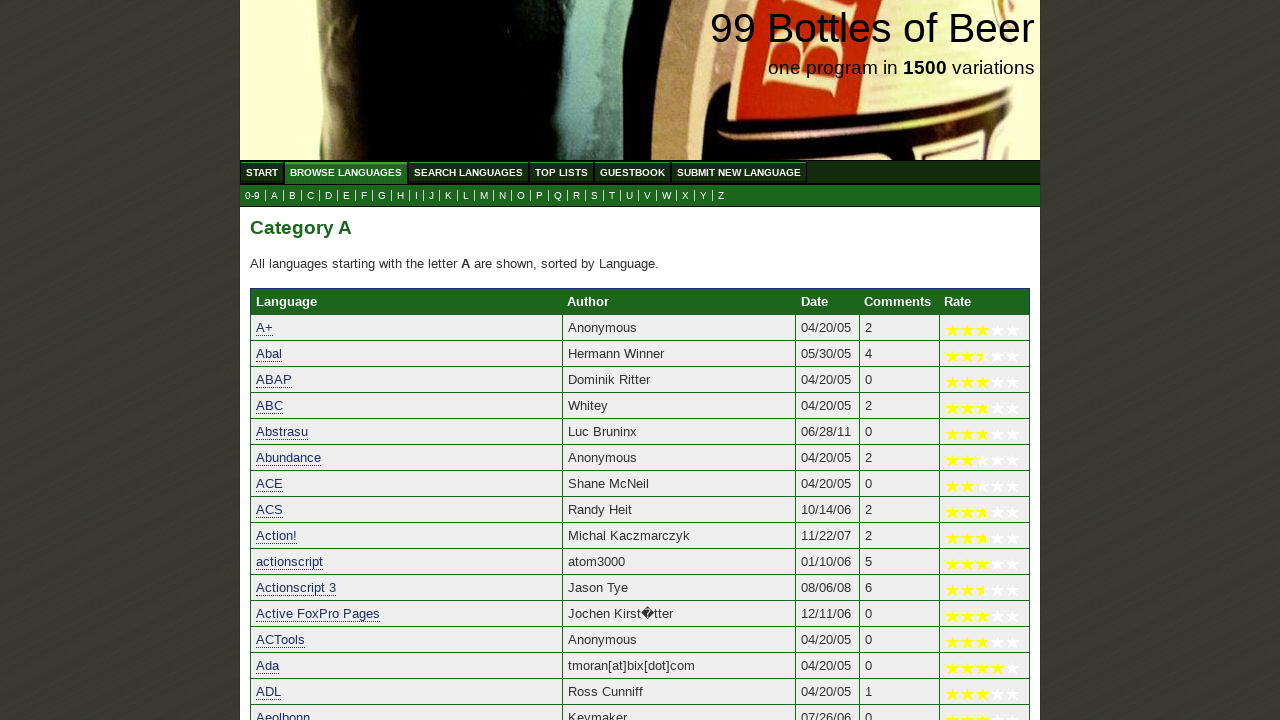

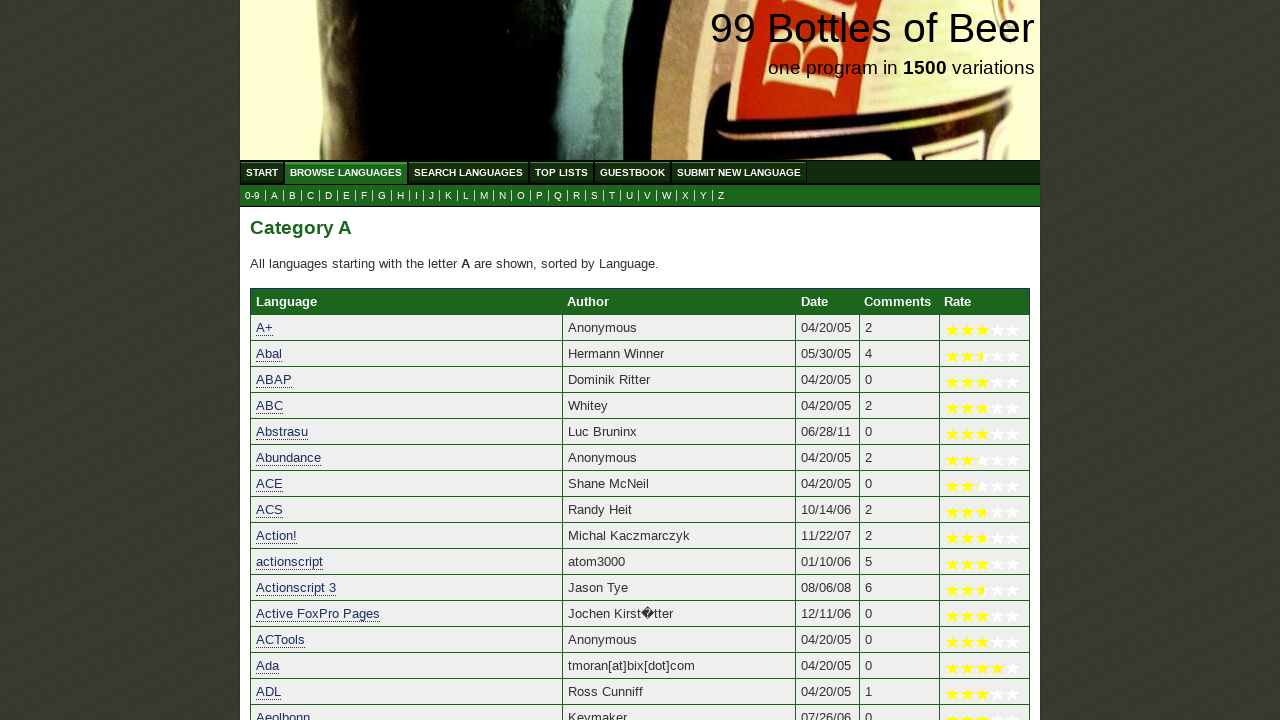